Tests context menu (right-click) functionality by navigating to the context menu page, right-clicking on a specific element, and handling the resulting alert dialog

Starting URL: https://the-internet.herokuapp.com/

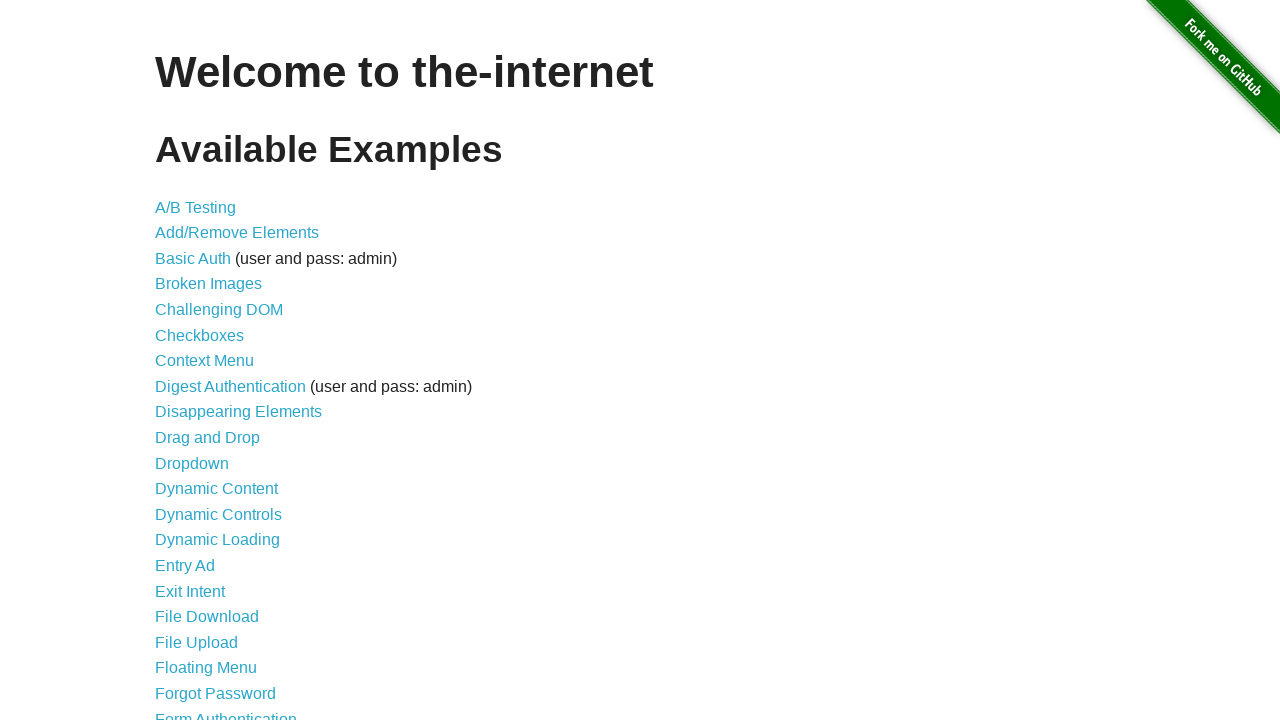

Clicked on Context Menu link at (204, 361) on text=Context Menu
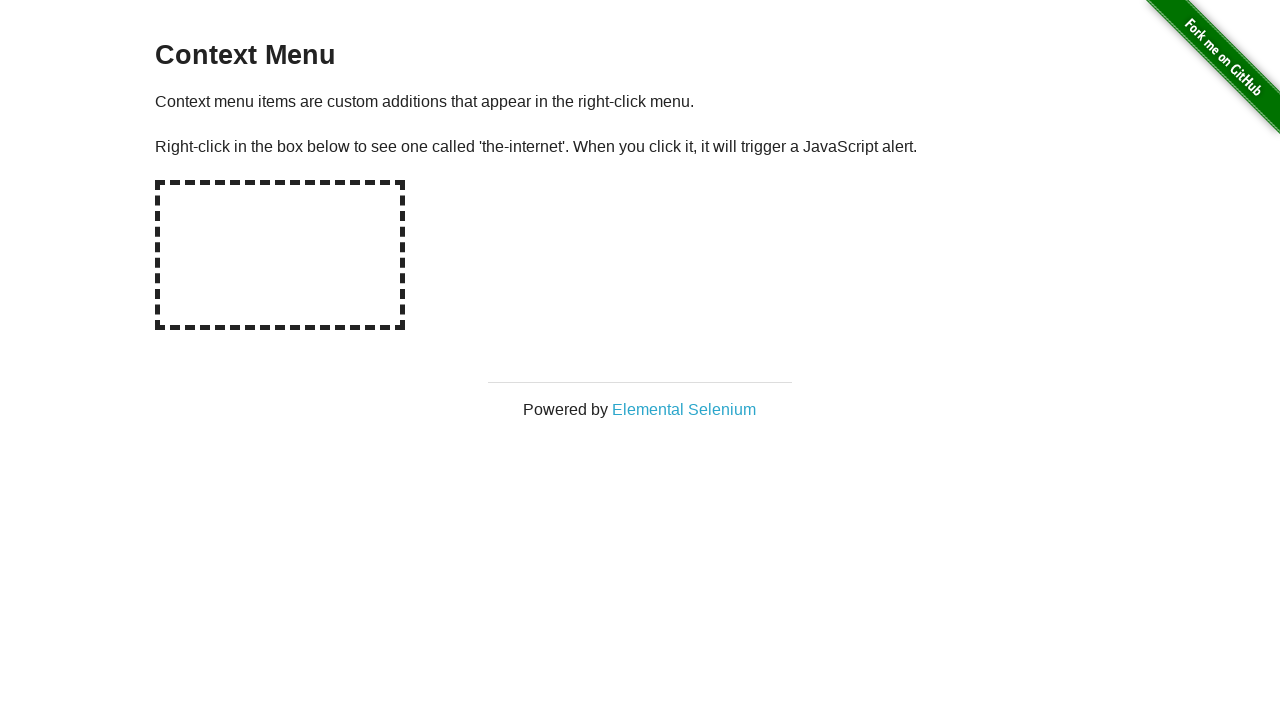

Hot-spot element became visible
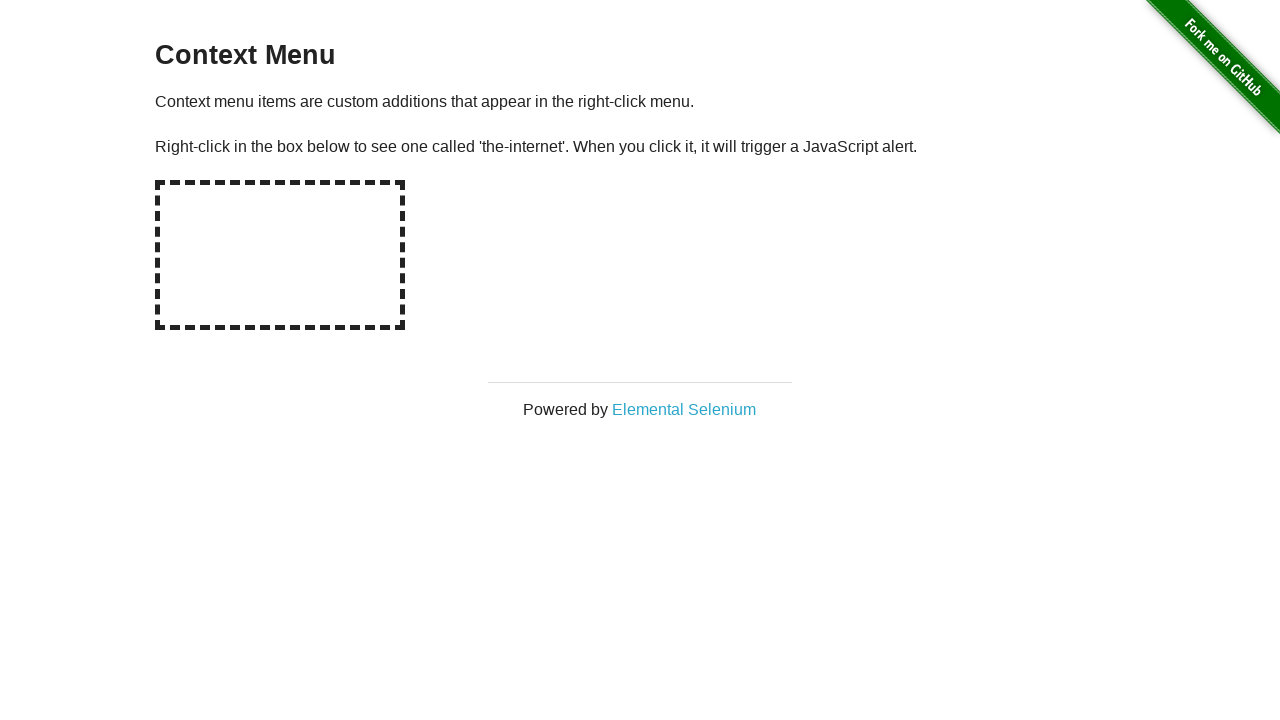

Right-clicked on hot-spot element to trigger context menu at (280, 255) on #hot-spot
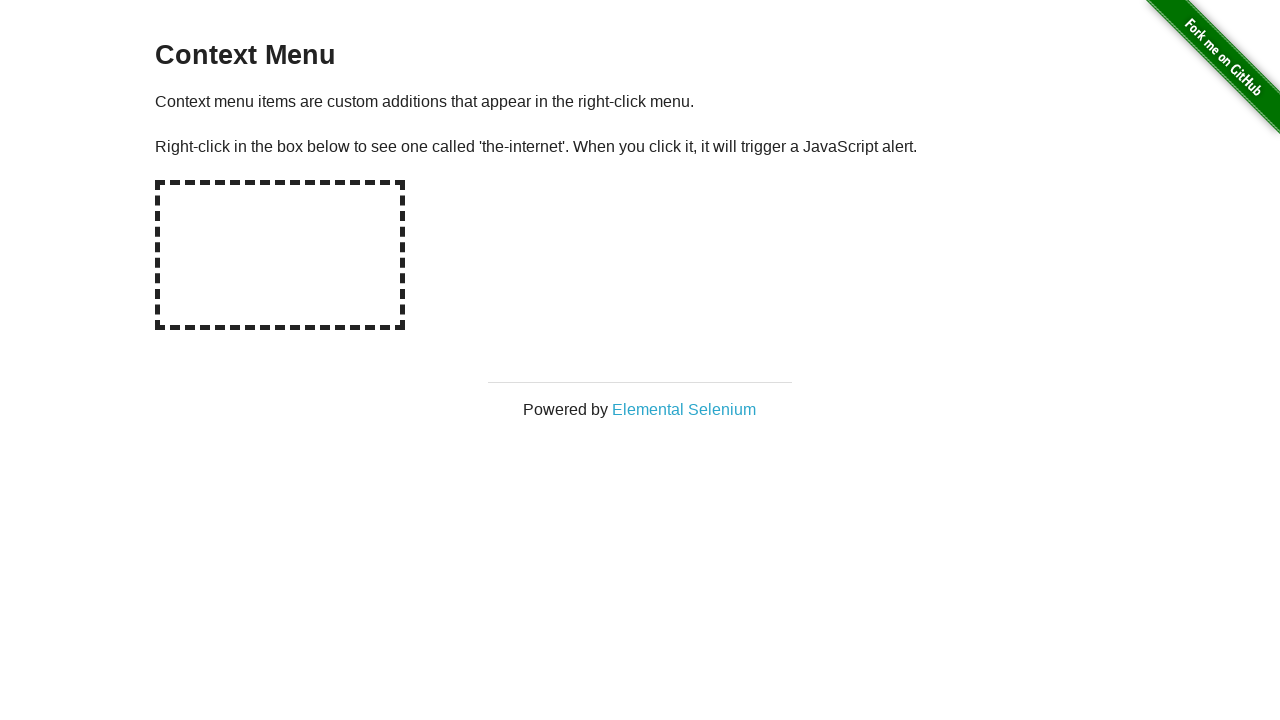

Set up dialog handler to accept alert
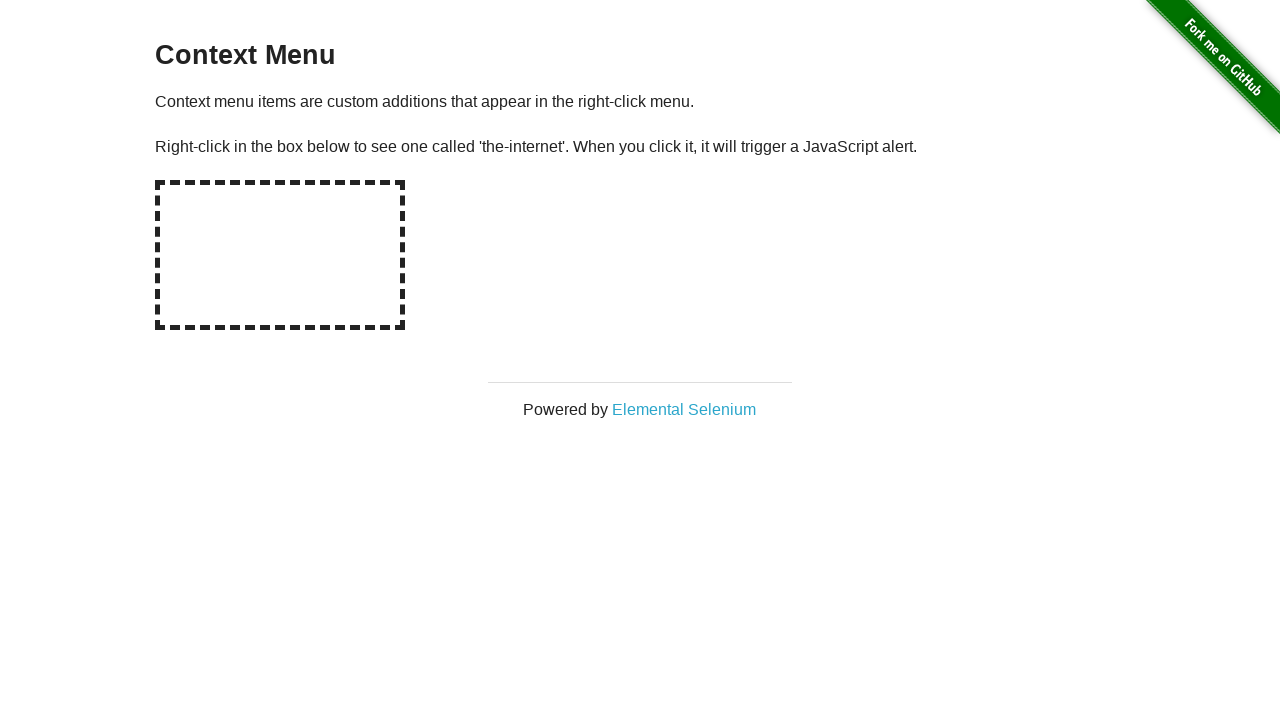

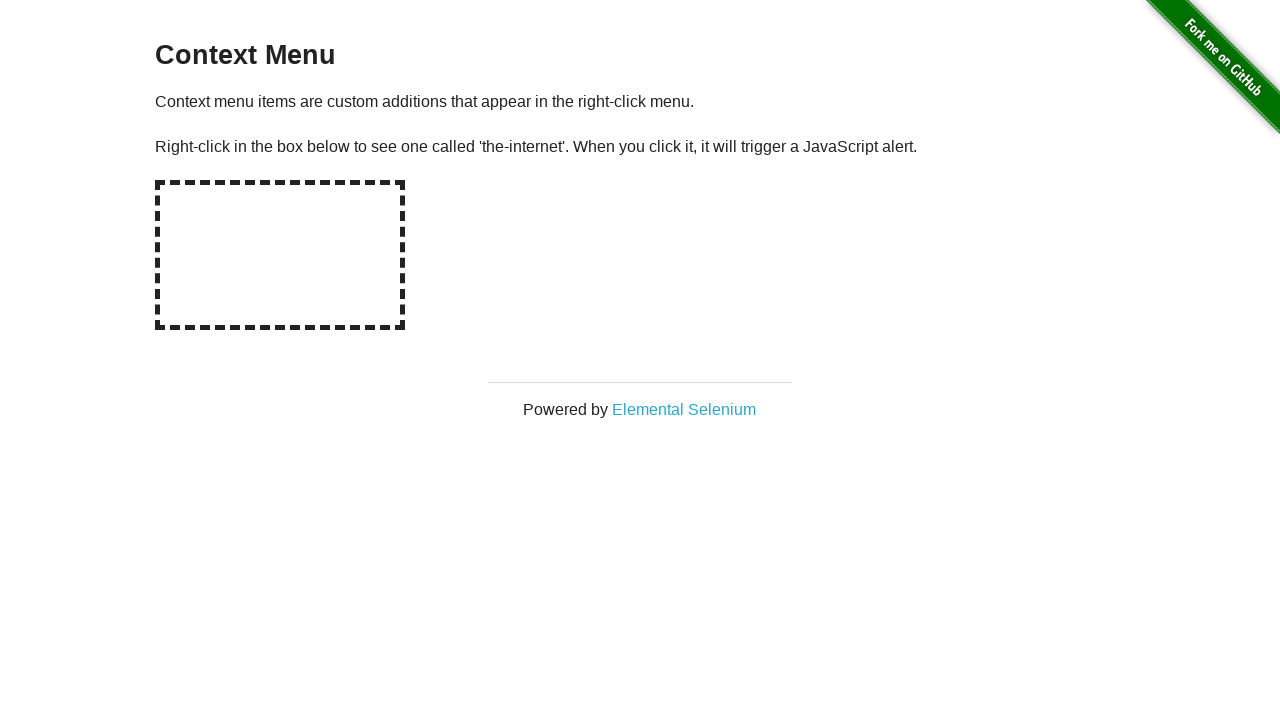